Tests JavaScript alert handling by clicking alert button and accepting the alert

Starting URL: https://automationfc.github.io/basic-form/index.html

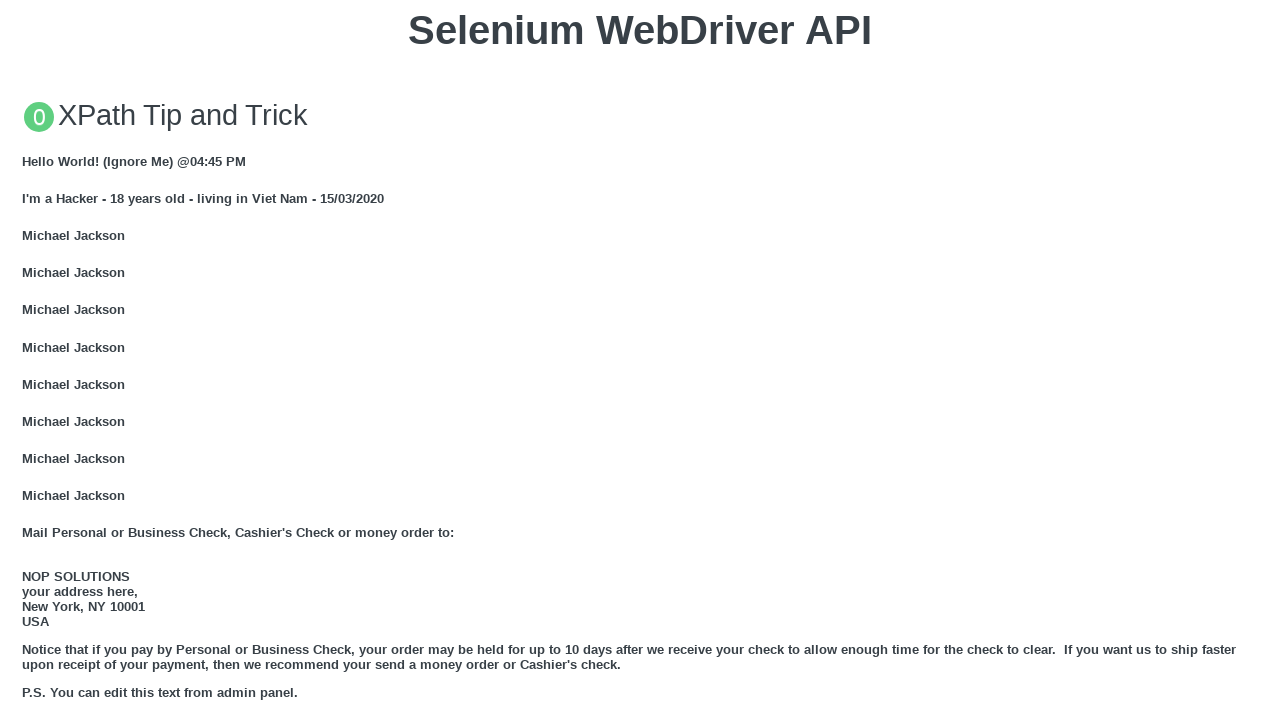

Set up dialog handler to accept alerts
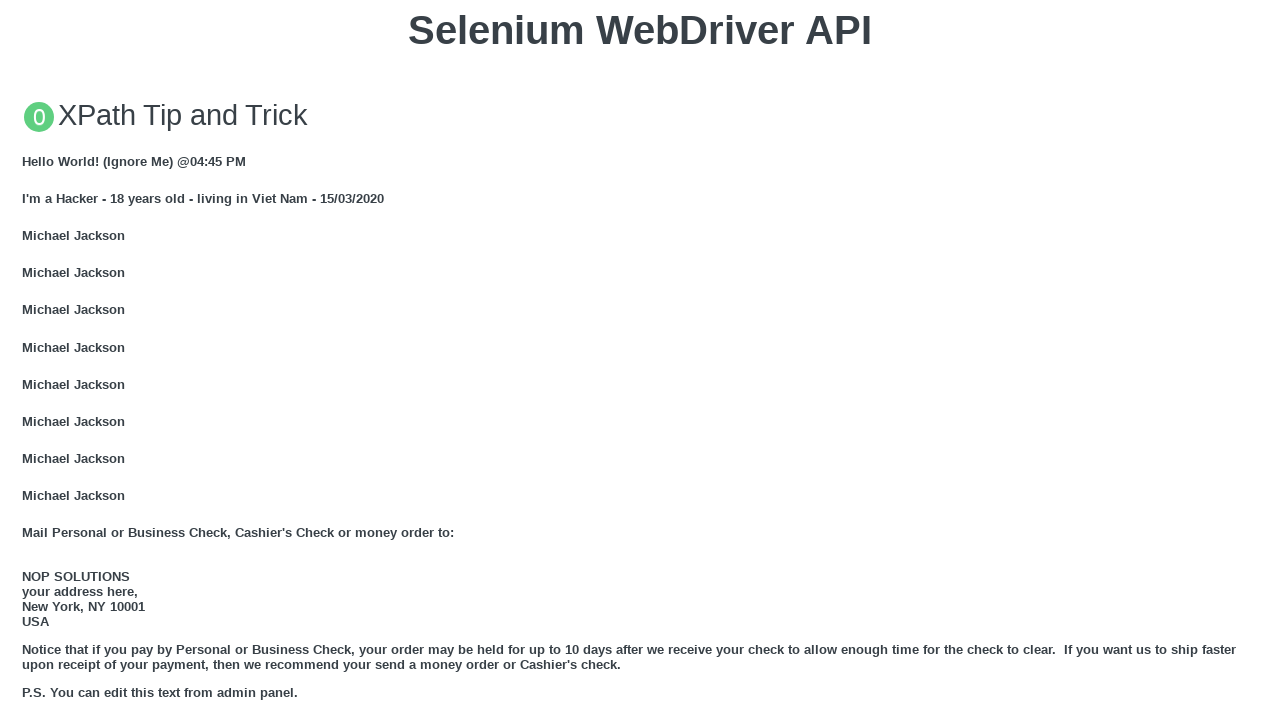

Clicked JS Alert button to trigger alert at (640, 360) on button[onclick='jsAlert()']
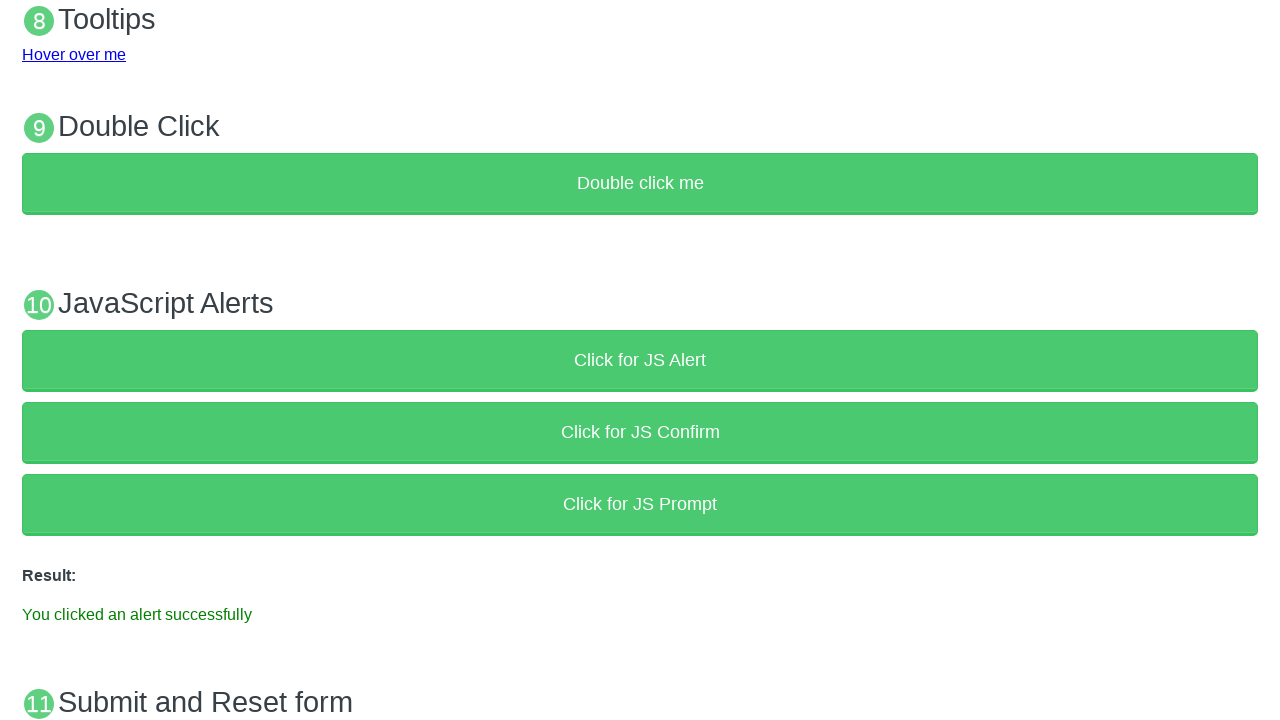

Alert accepted and result text element loaded
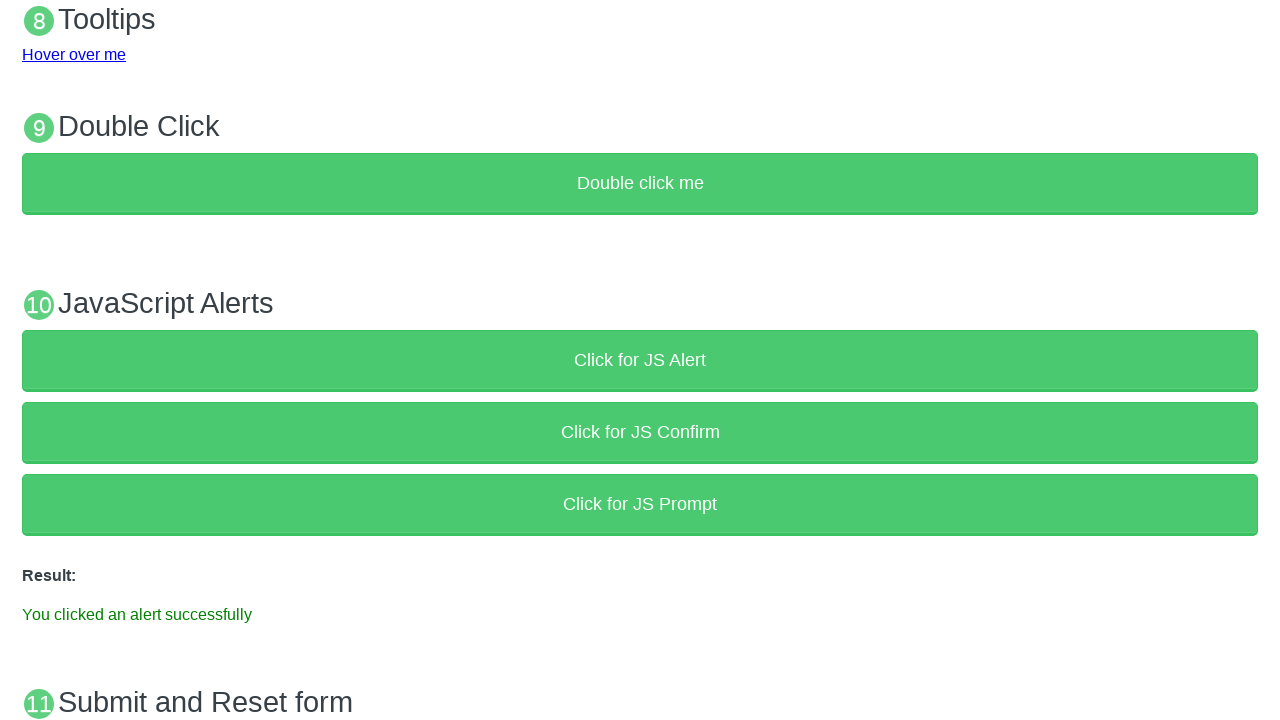

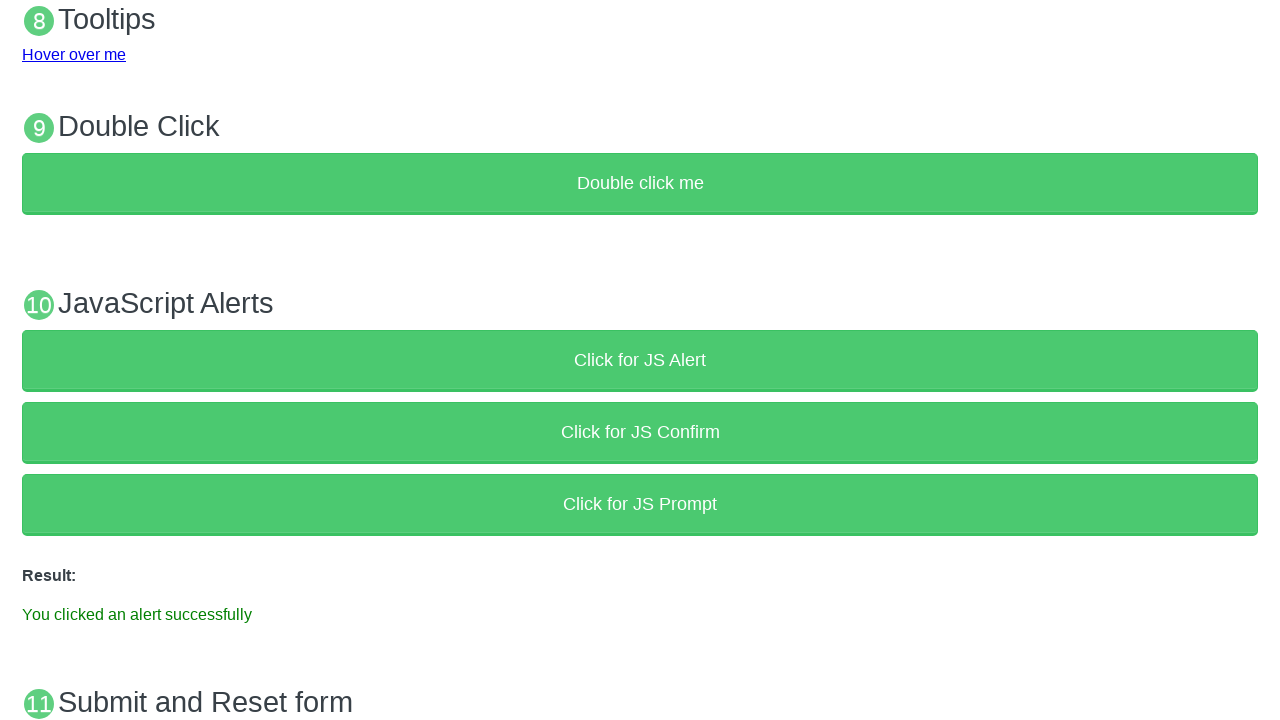